Scrolls down the page to test page scrolling functionality

Starting URL: https://www.houseoftest.ch/

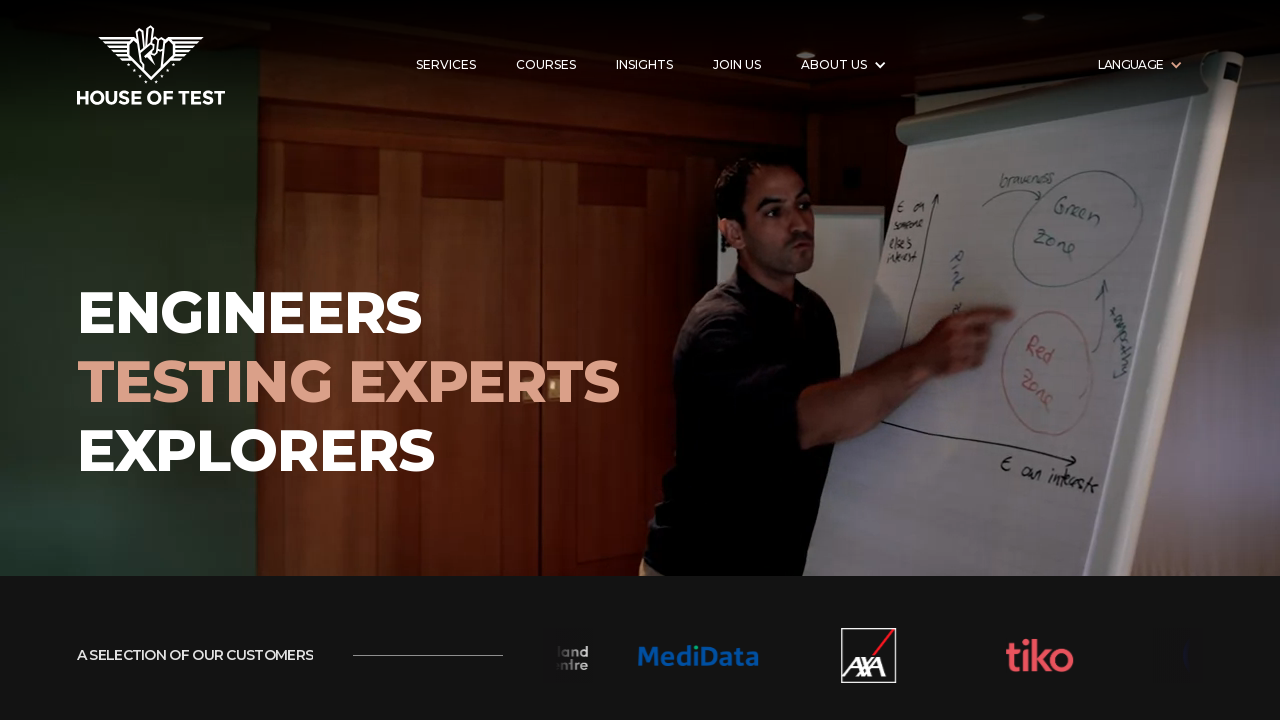

Navigated to https://www.houseoftest.ch/
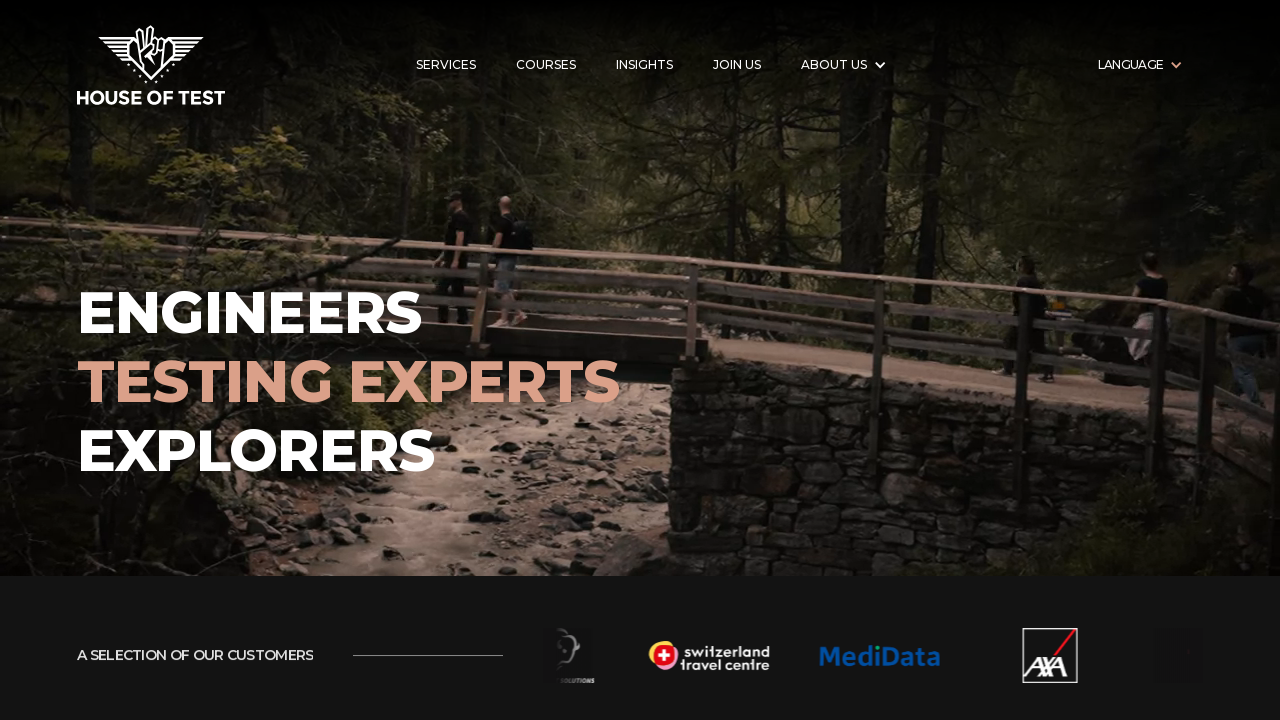

Scrolled down the page by 1000 pixels
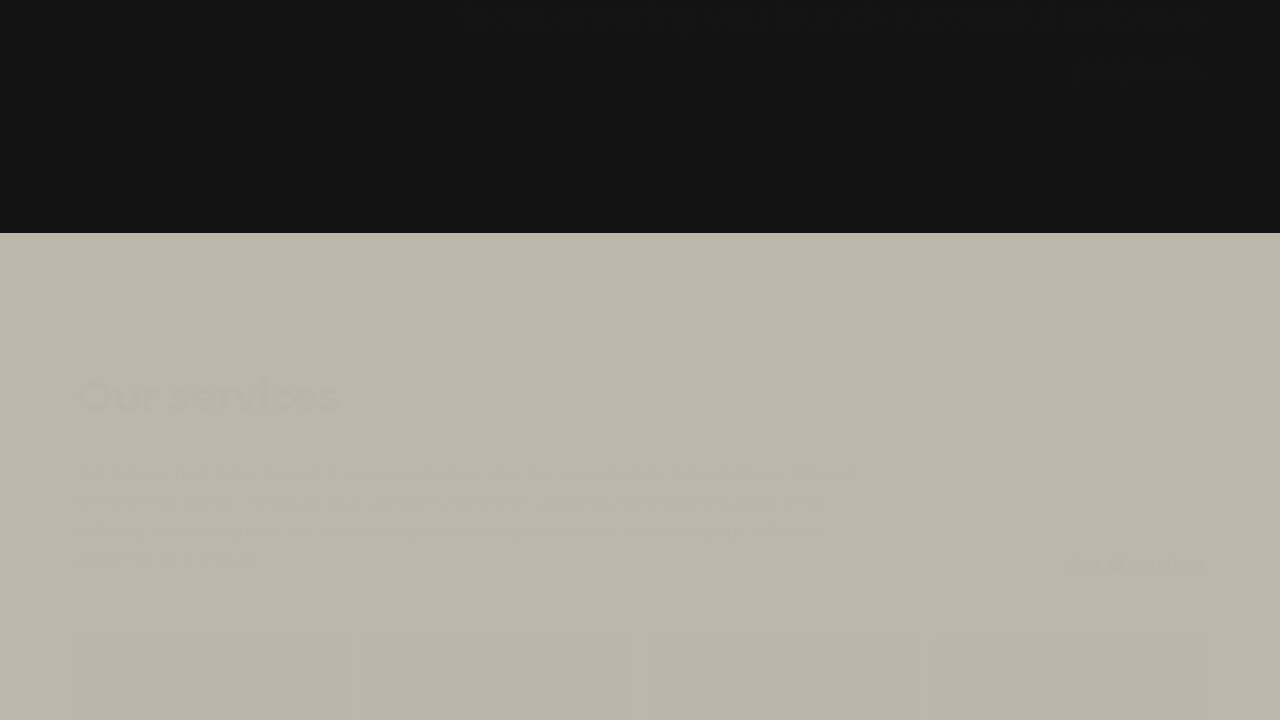

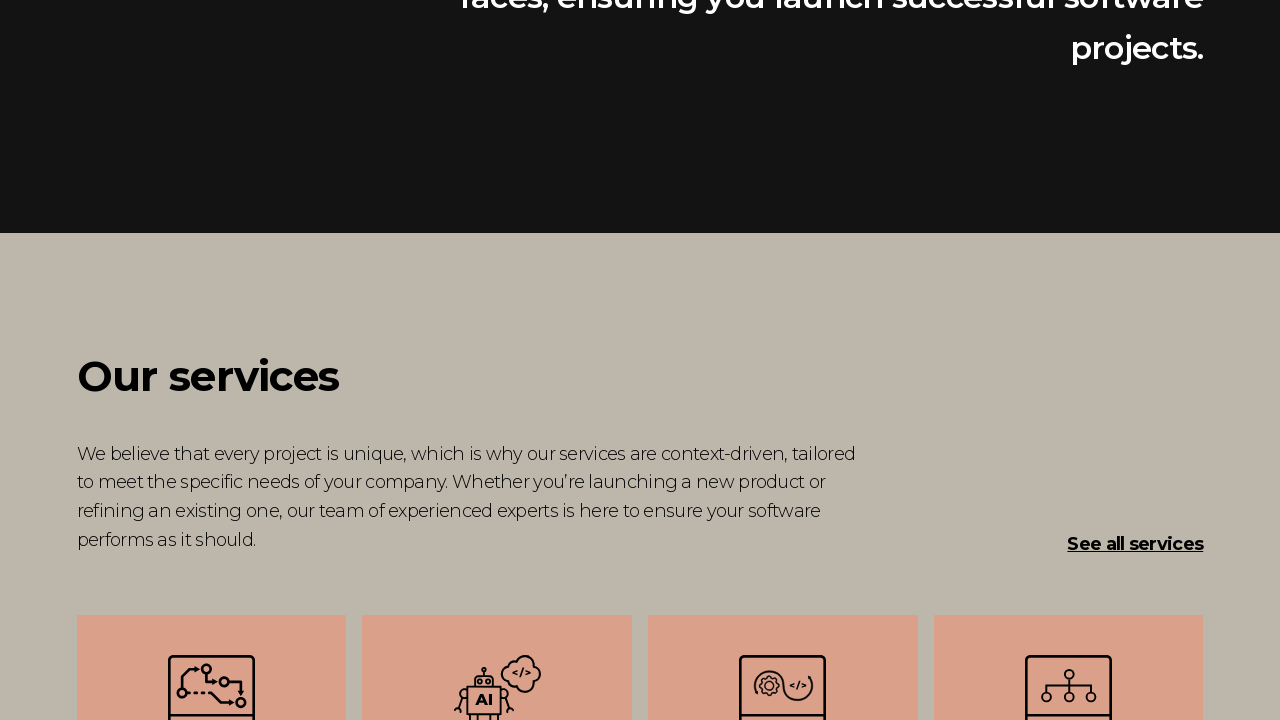